Tests clicking on a "Get Started" link if it exists on the Playwright documentation homepage and verifies navigation to the Installation page

Starting URL: https://playwright.dev/

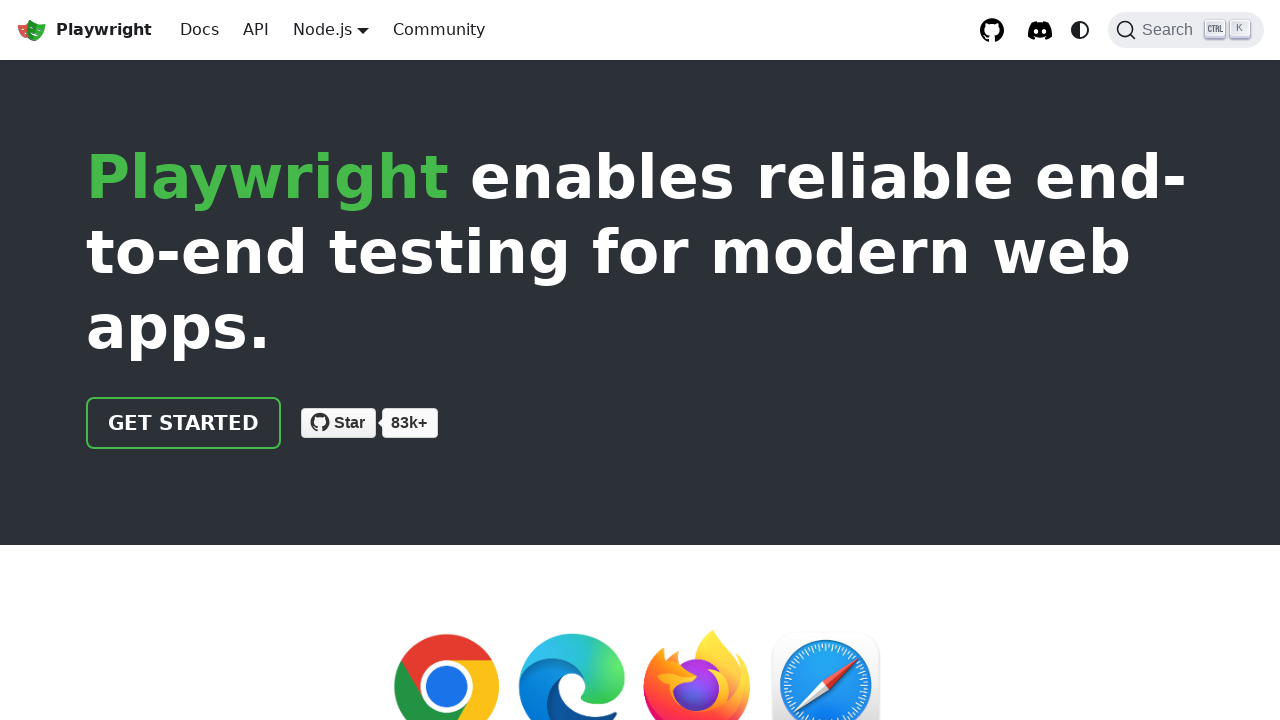

Located the 'Get Started' link element
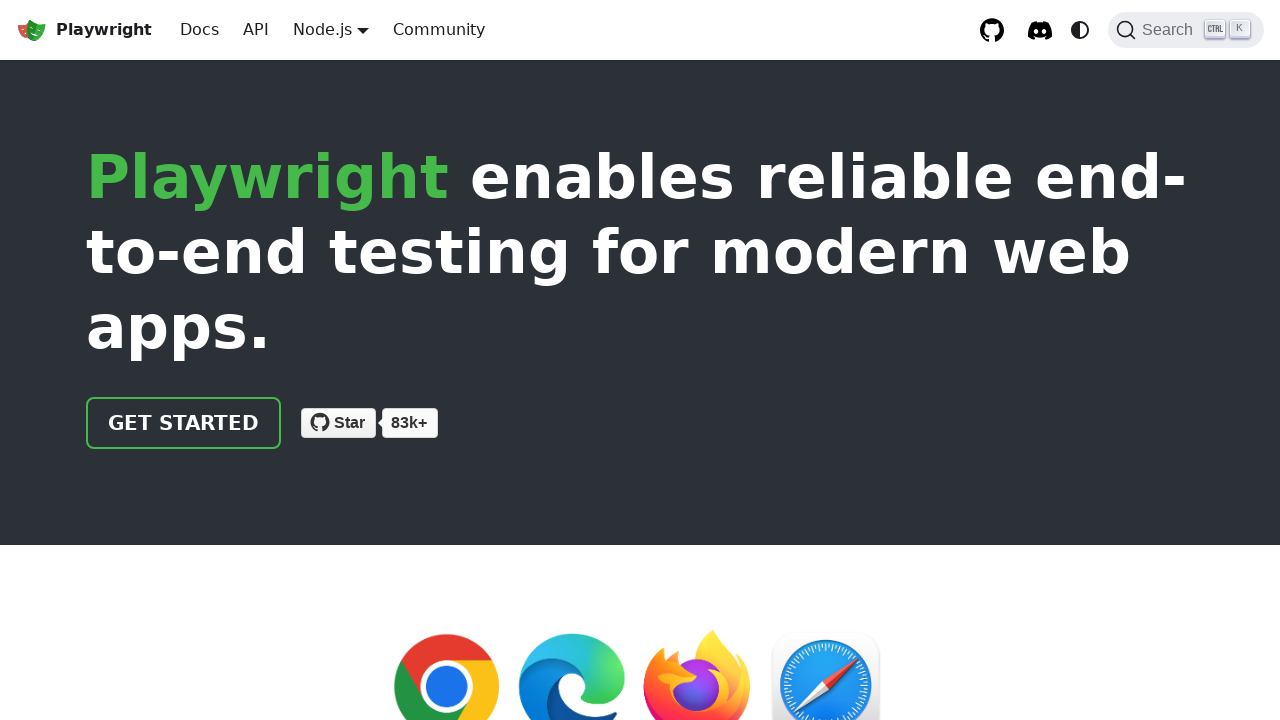

Verified 'Get Started' link exists on the page
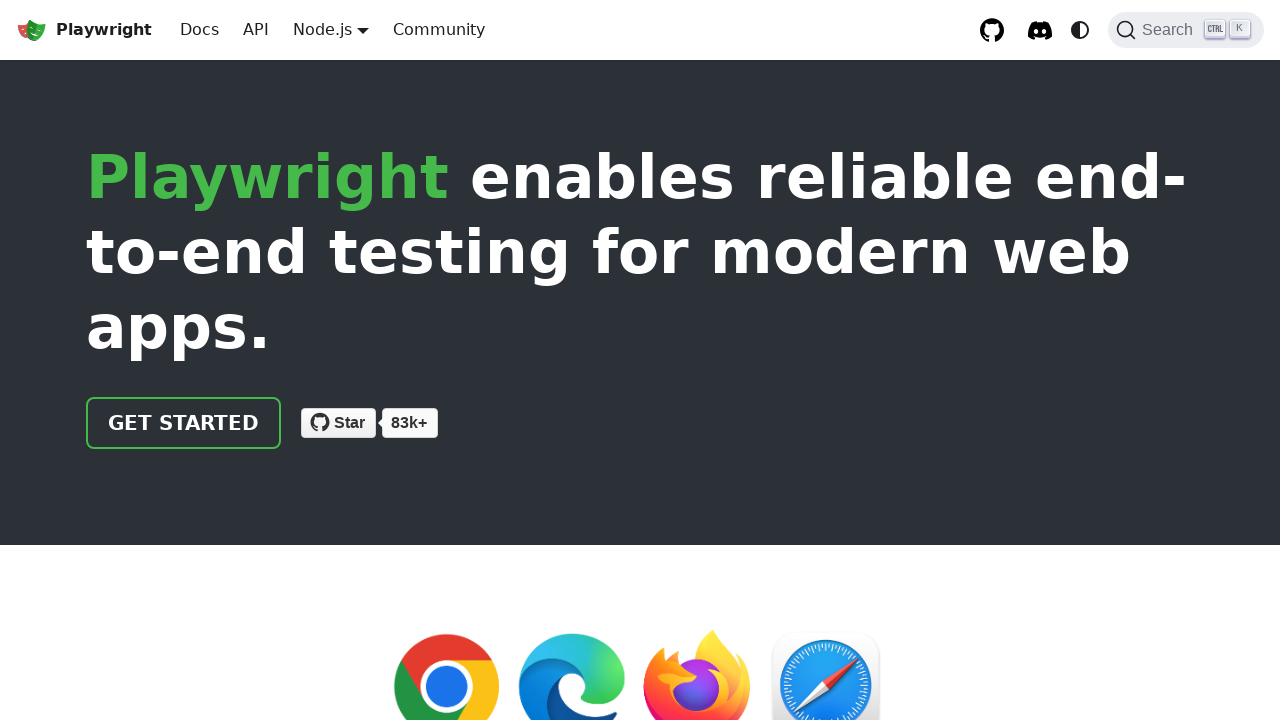

Clicked the 'Get Started' link at (184, 423) on a.getStarted_Sjon
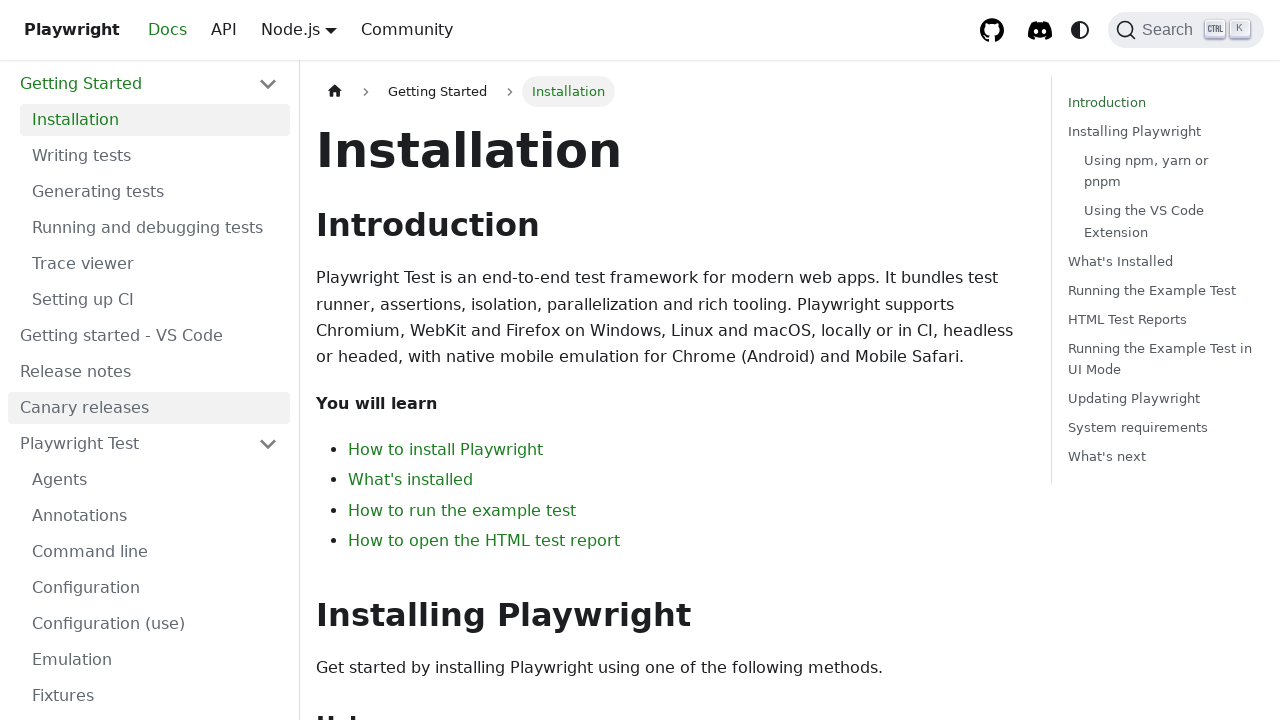

Page finished loading (domcontentloaded state reached)
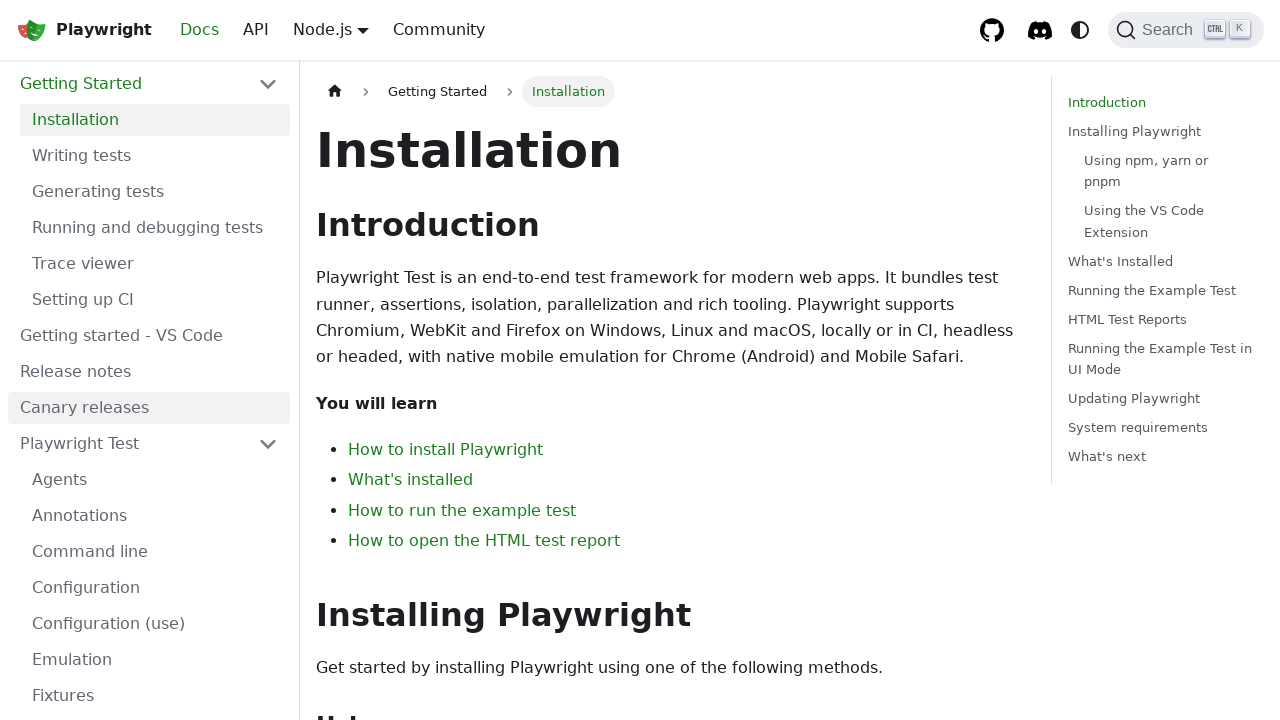

Verified page title contains 'Installation'
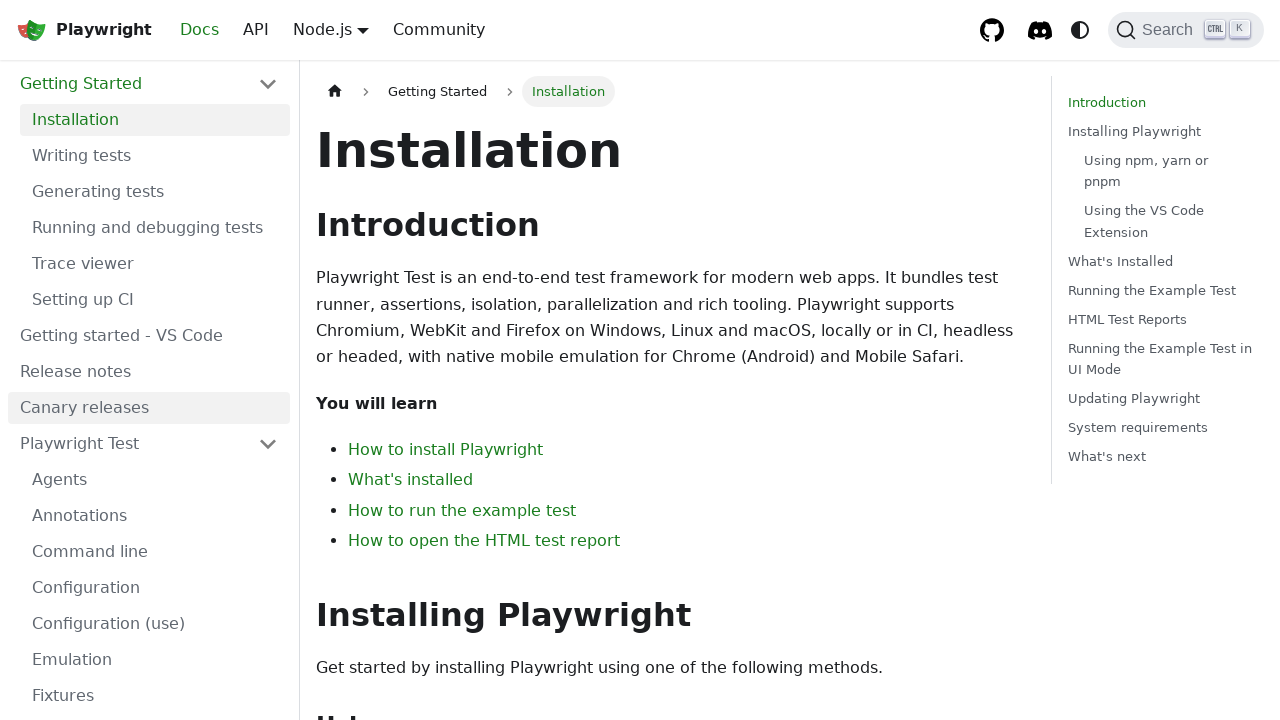

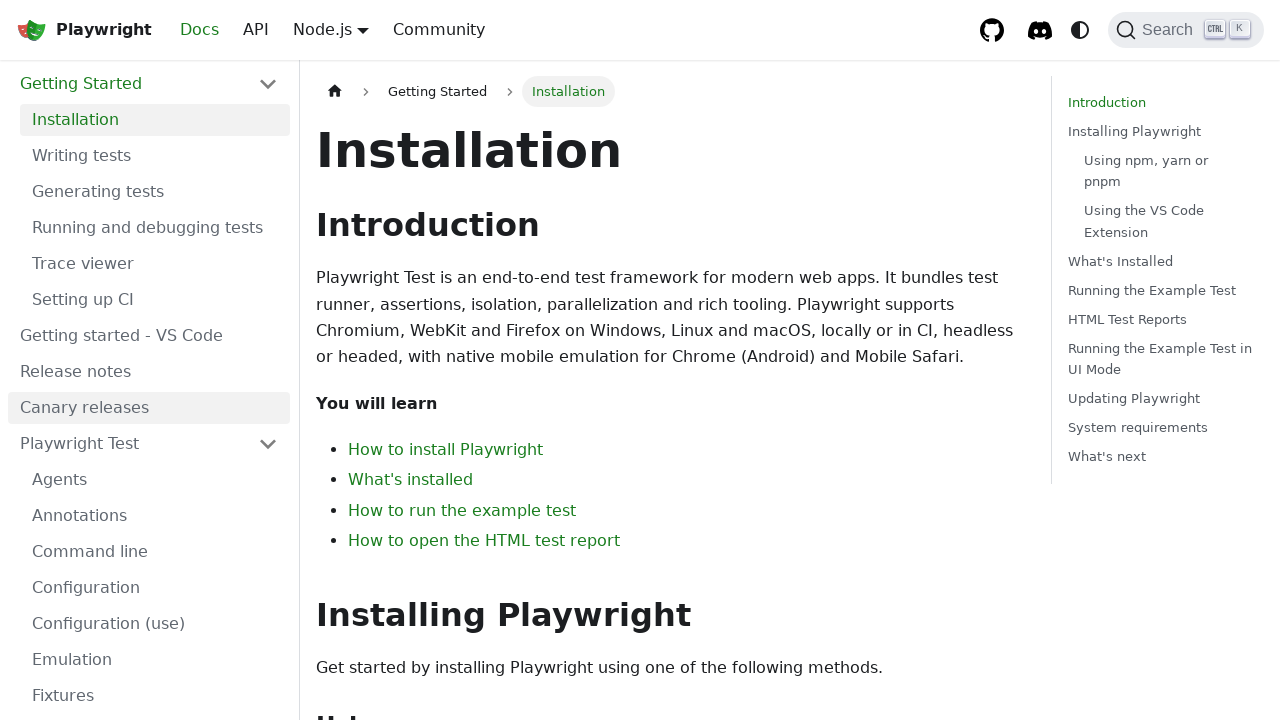